Tests browser local storage operations by navigating to Airly map and manipulating localStorage items

Starting URL: https://airly.eu/map/pl/#54.34854,18.64966,i3432

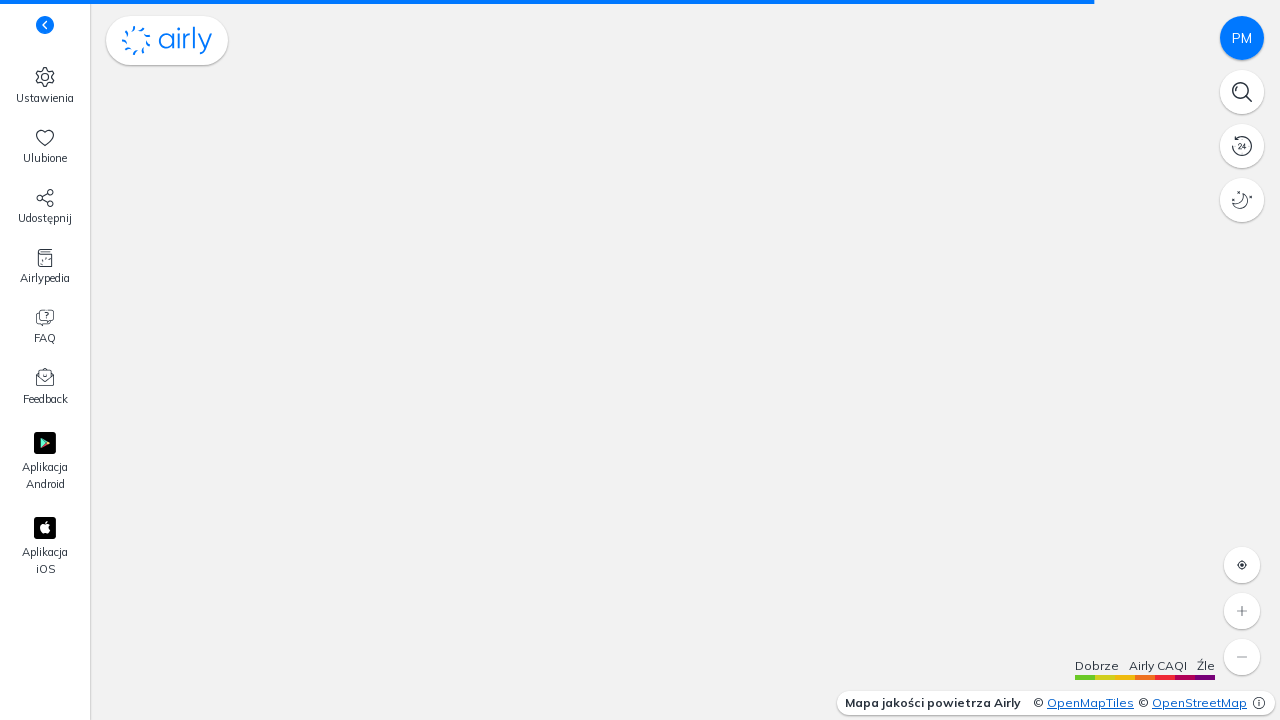

Waited for page to fully load and networkidle state
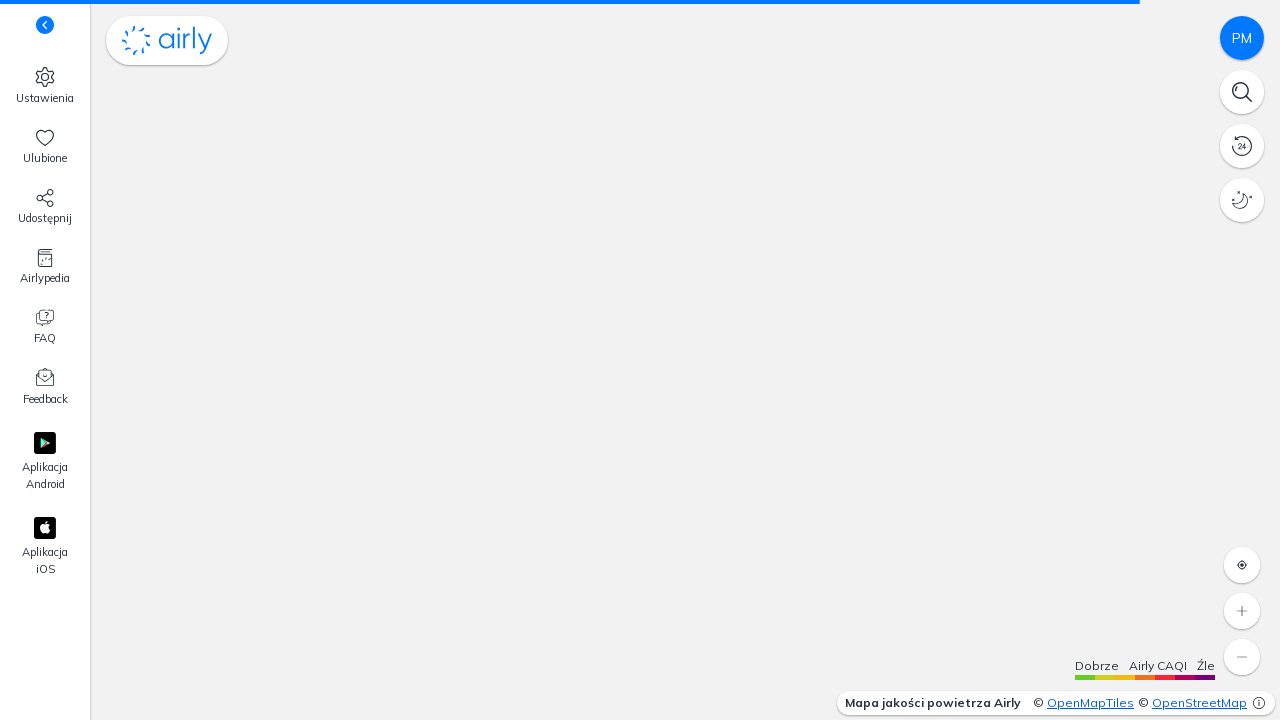

Retrieved 'persist:map' value from localStorage
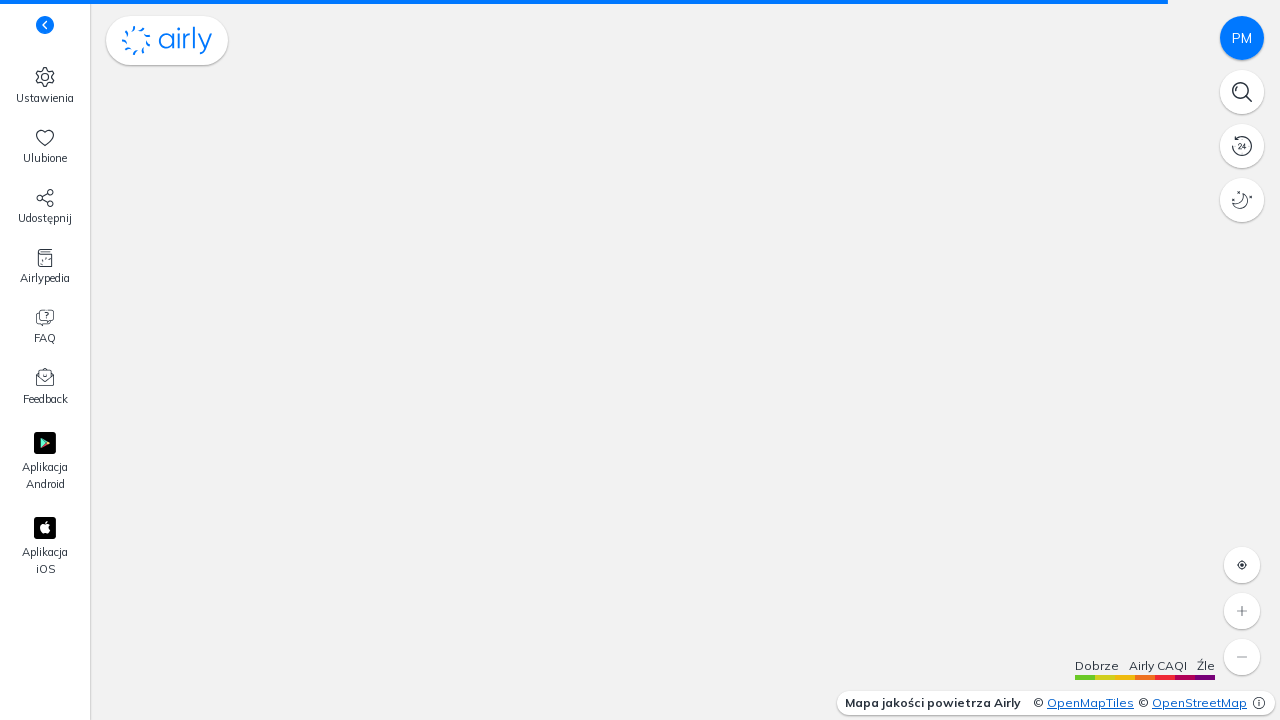

Retrieved localStorage size (number of items)
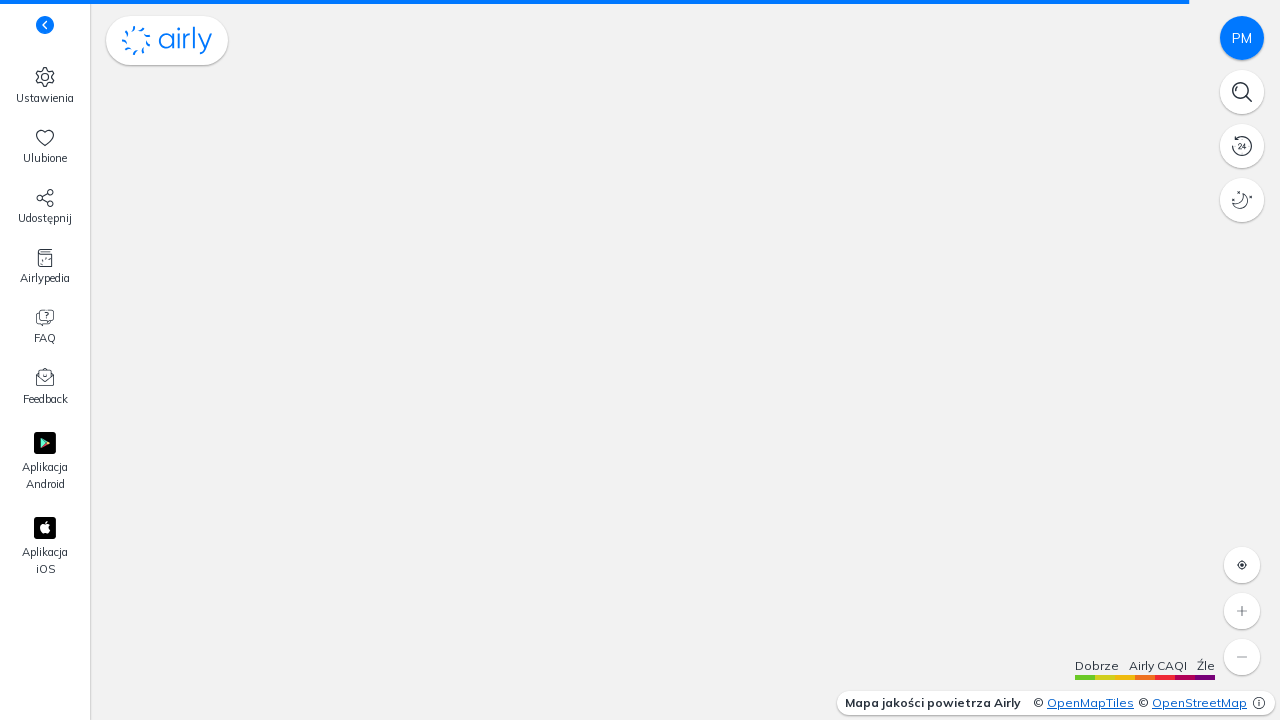

Retrieved all localStorage keys
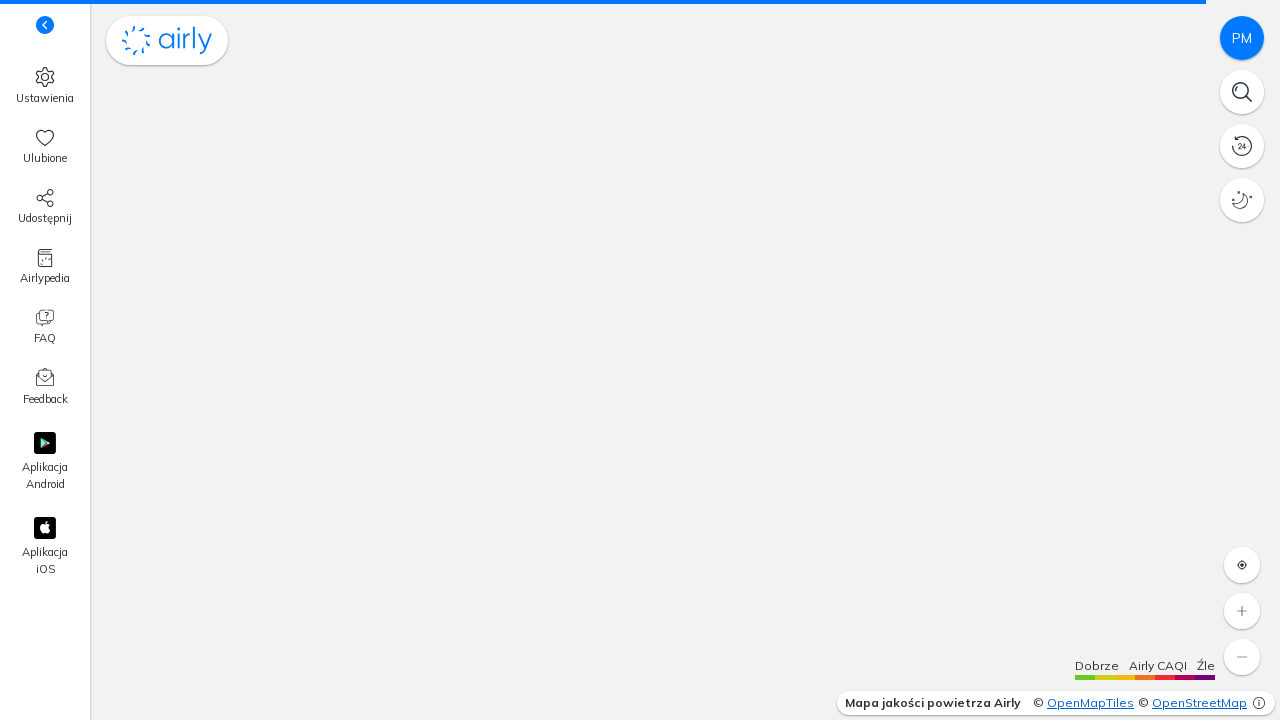

Removed 'persist:map' item from localStorage
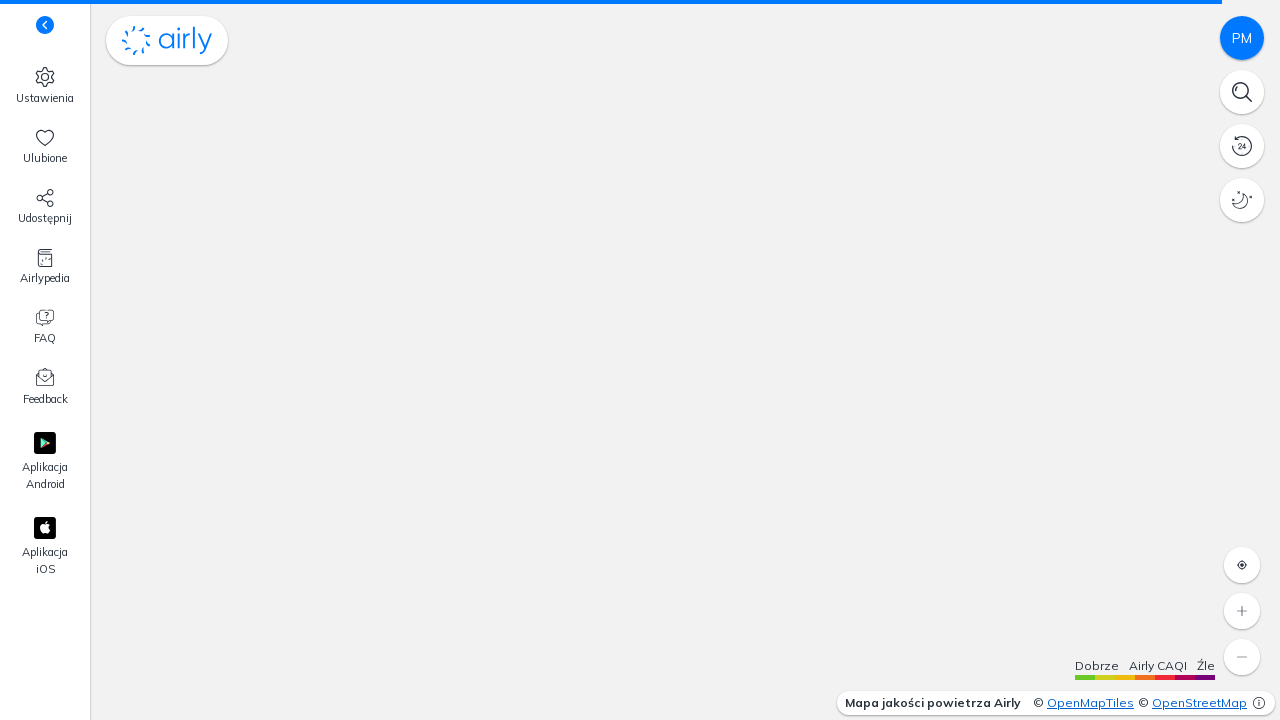

Set new localStorage item 'spell' with value 'Alohomora!'
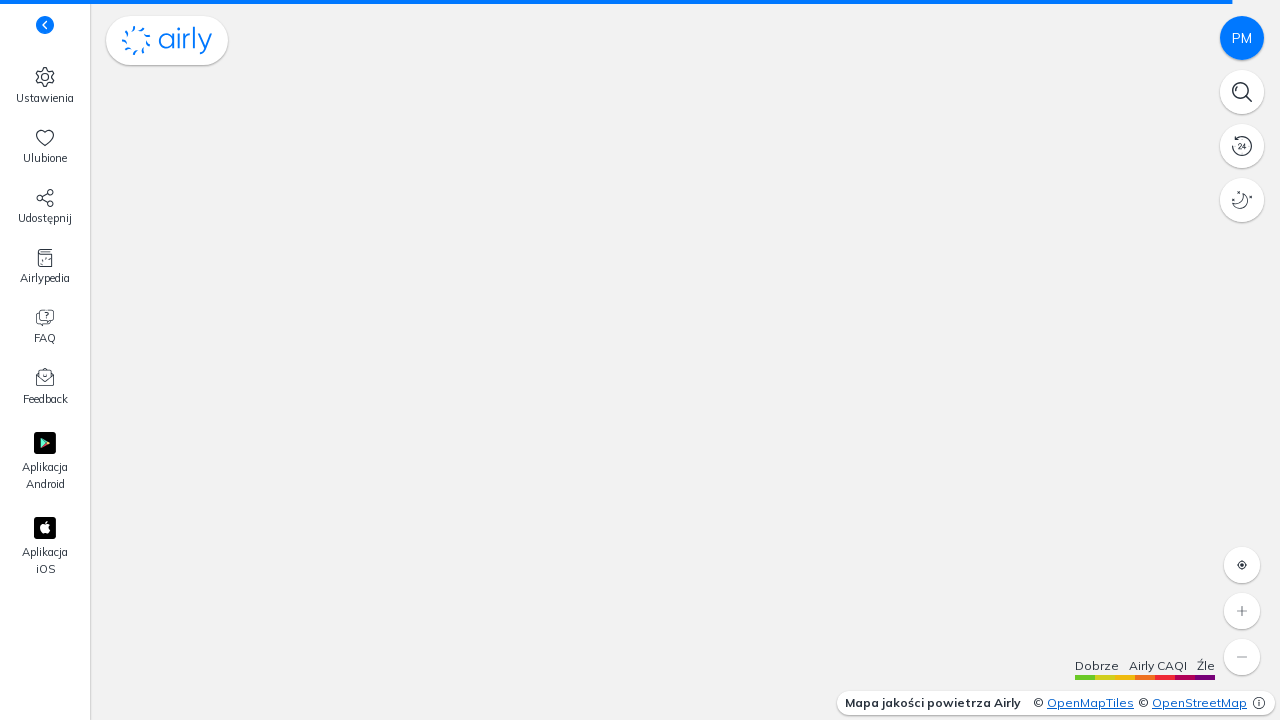

Cleared all items from localStorage
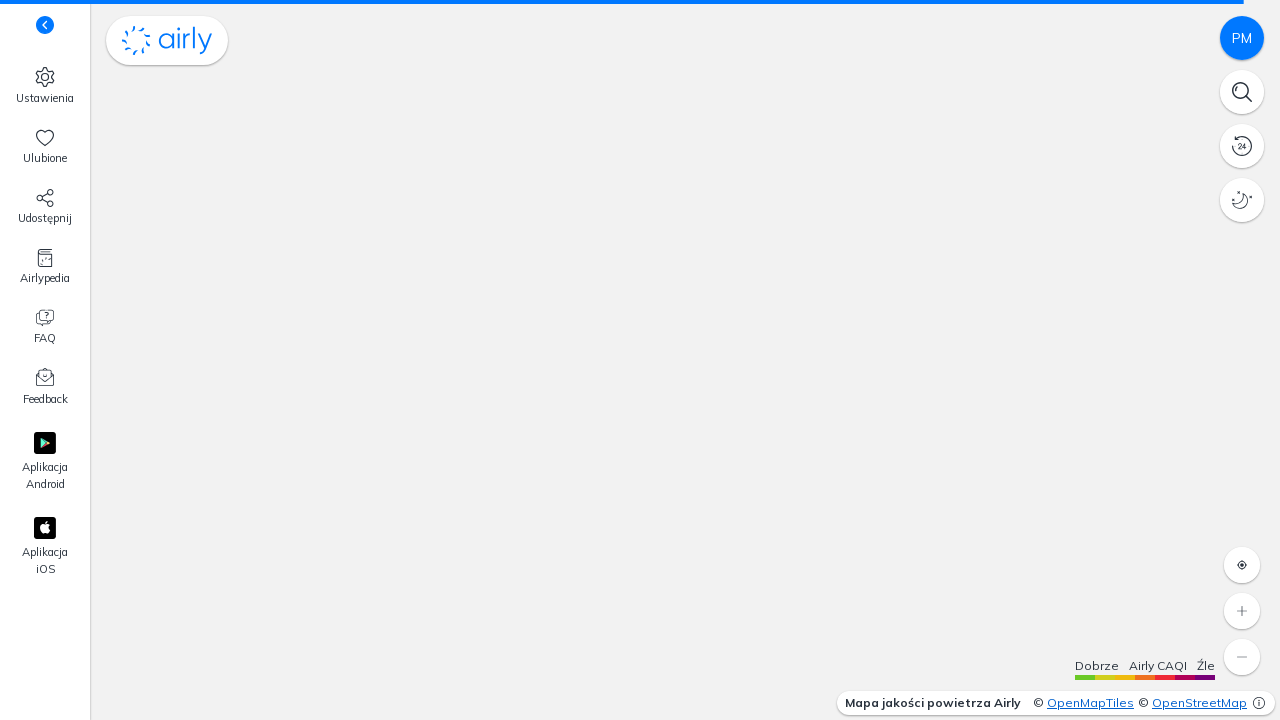

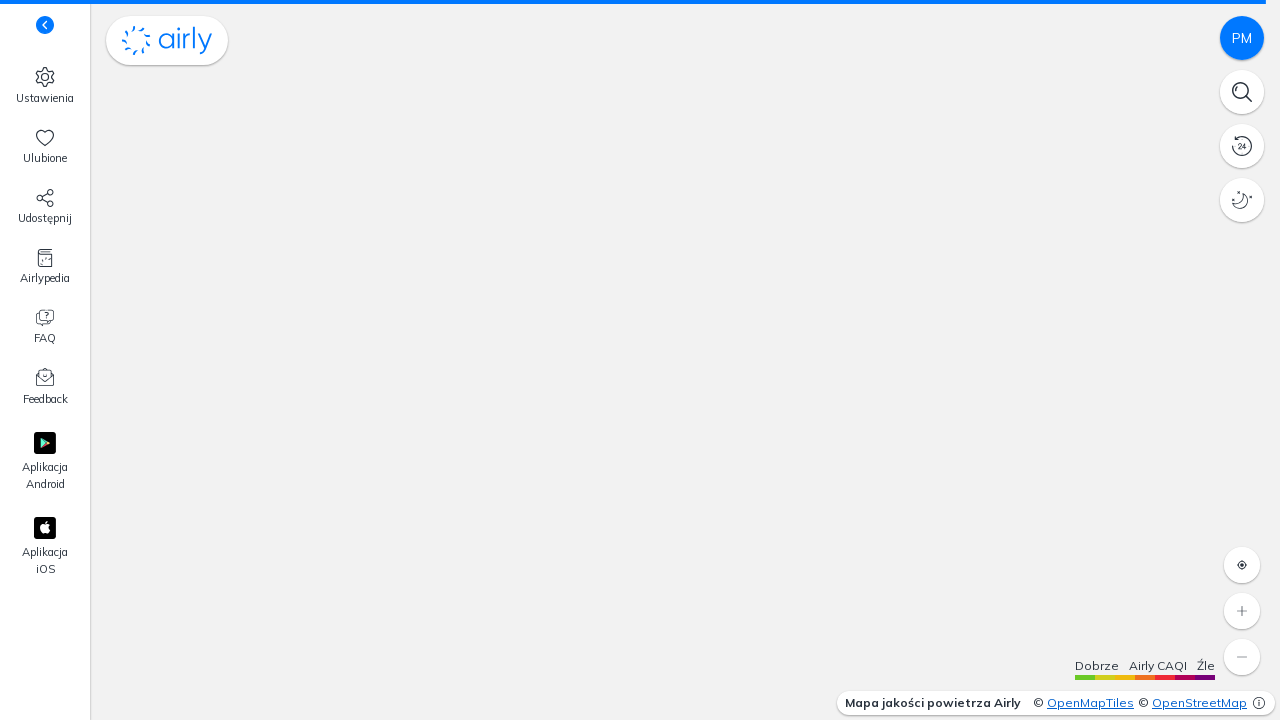